Navigates to testotomasyonu.com and verifies that the URL contains "testotomasyonu"

Starting URL: https://testotomasyonu.com

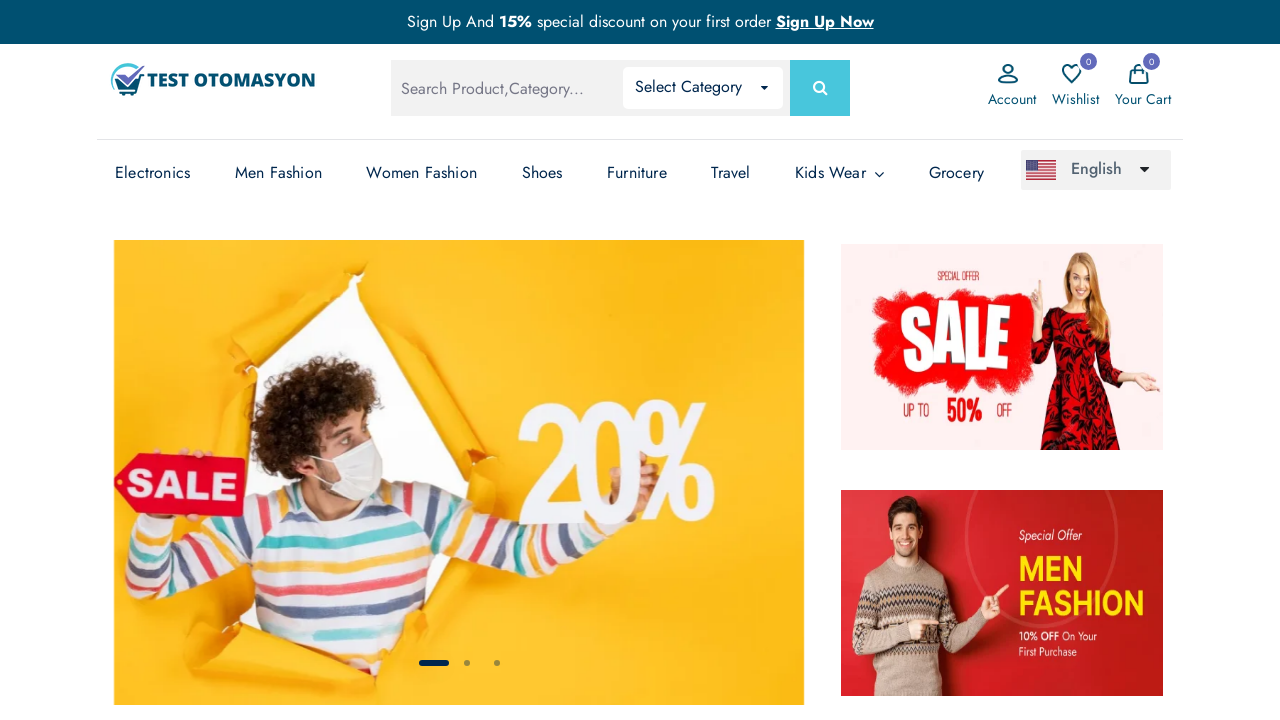

Navigated to https://testotomasyonu.com
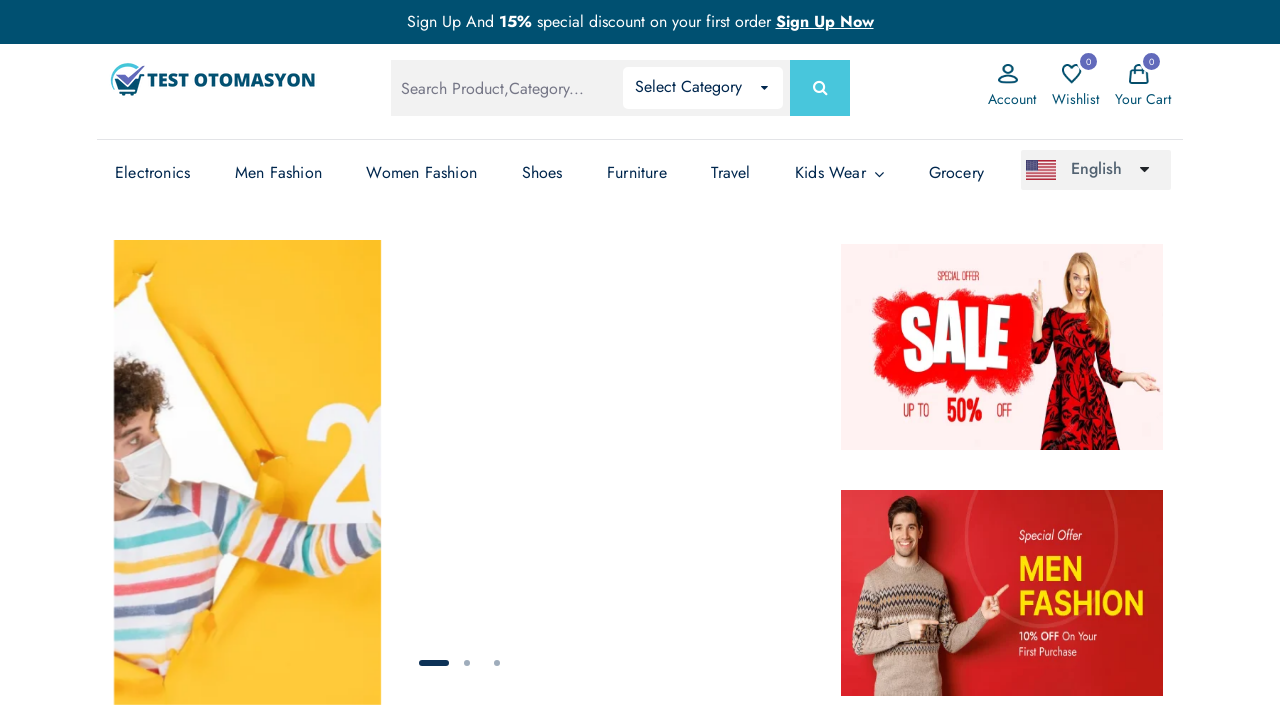

Retrieved current URL: https://testotomasyonu.com/
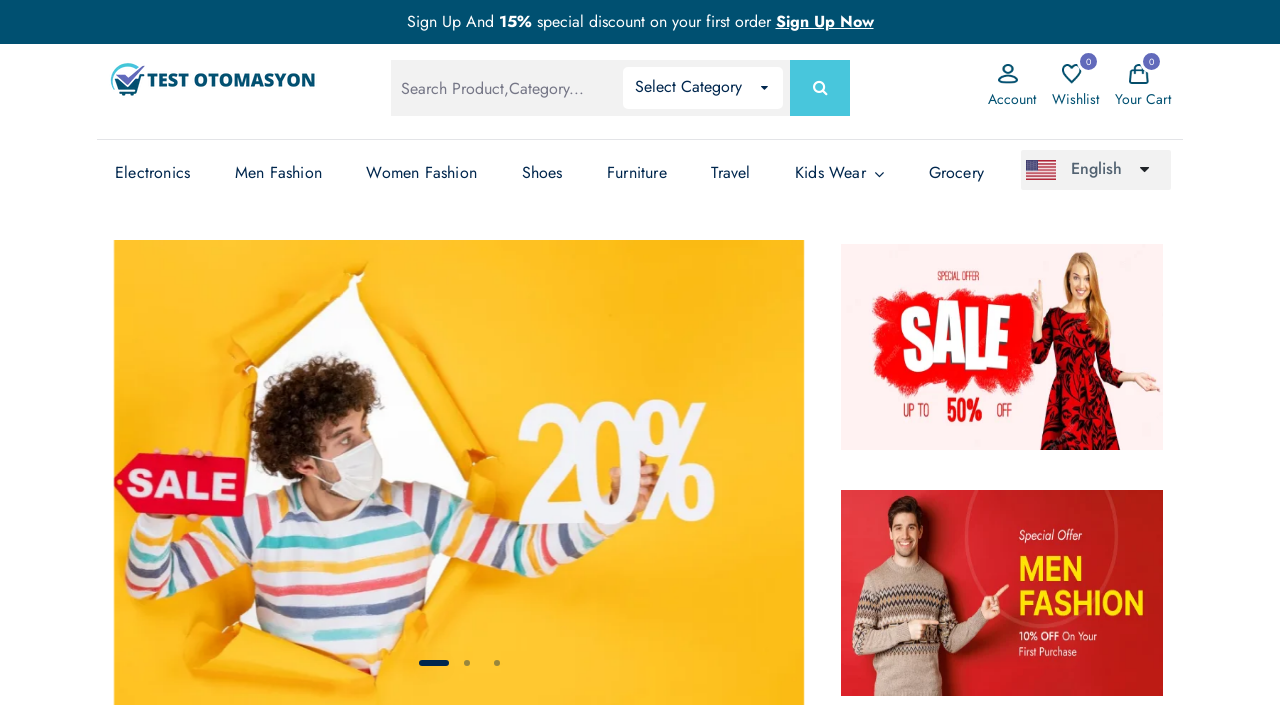

Verified that URL contains 'testotomasyonu'
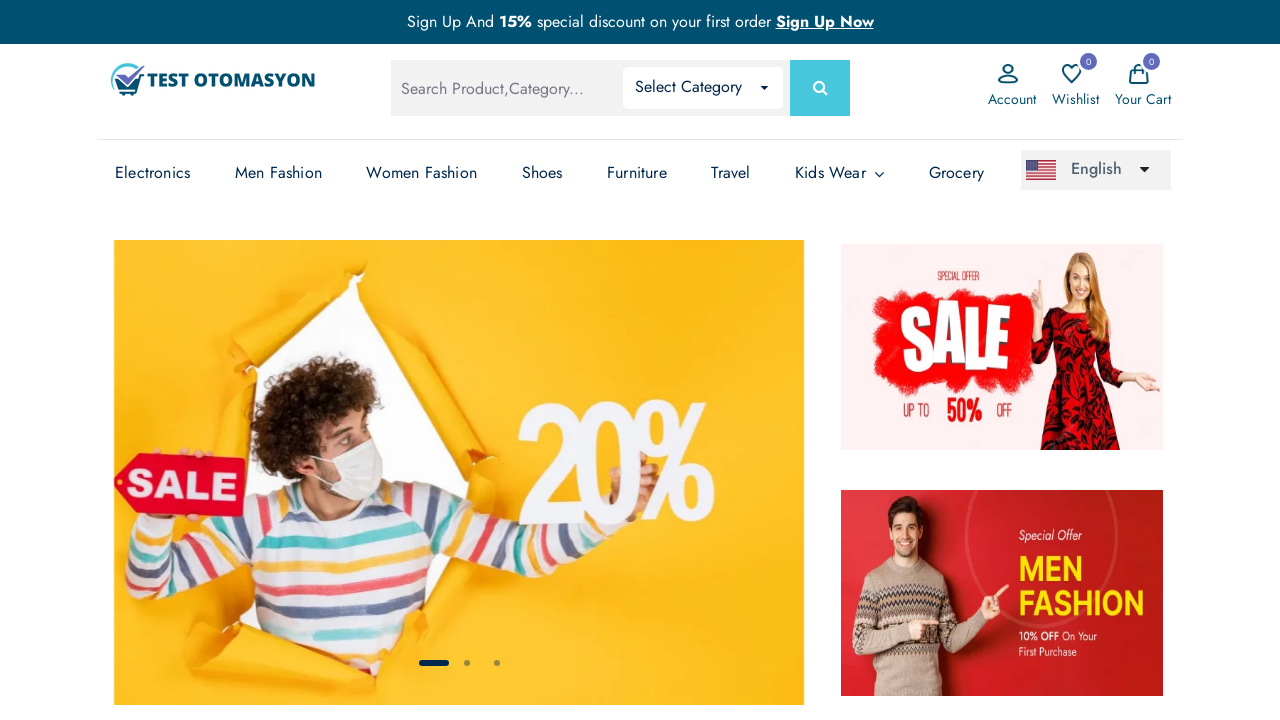

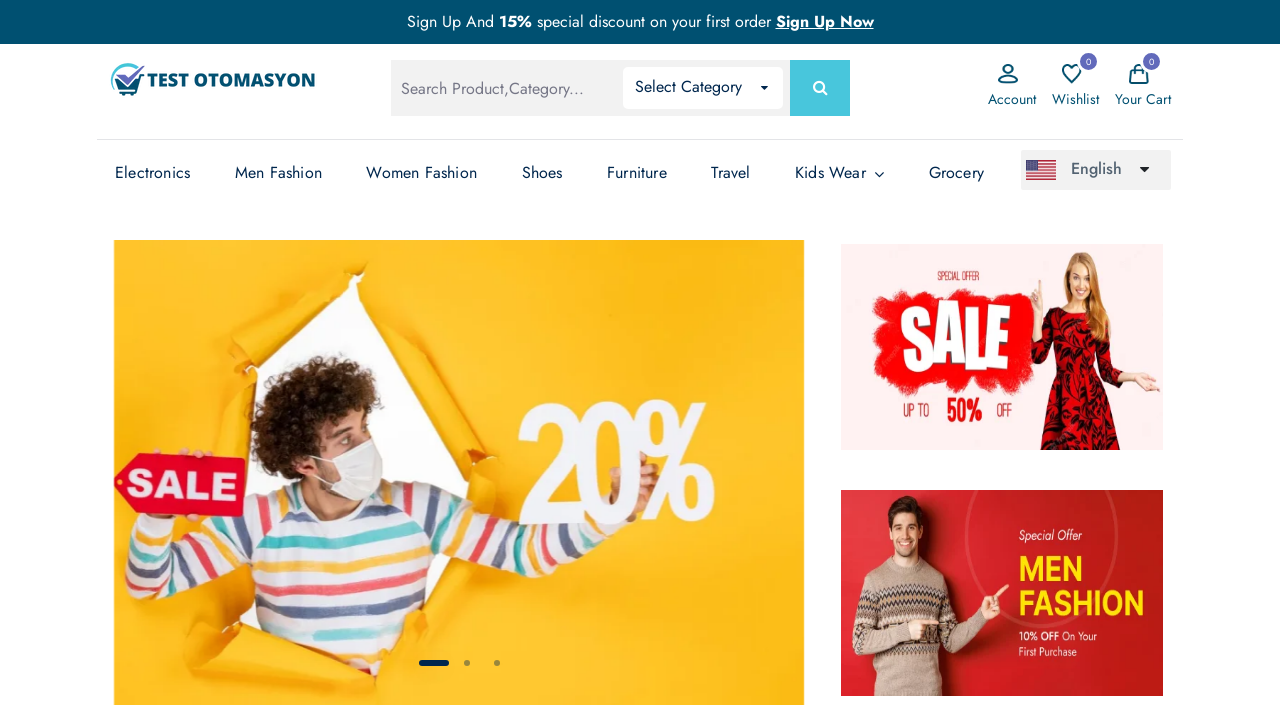